Tests navigation through the Women's section to find Backpacks category and verifies the page header.

Starting URL: https://uk.coach.com/

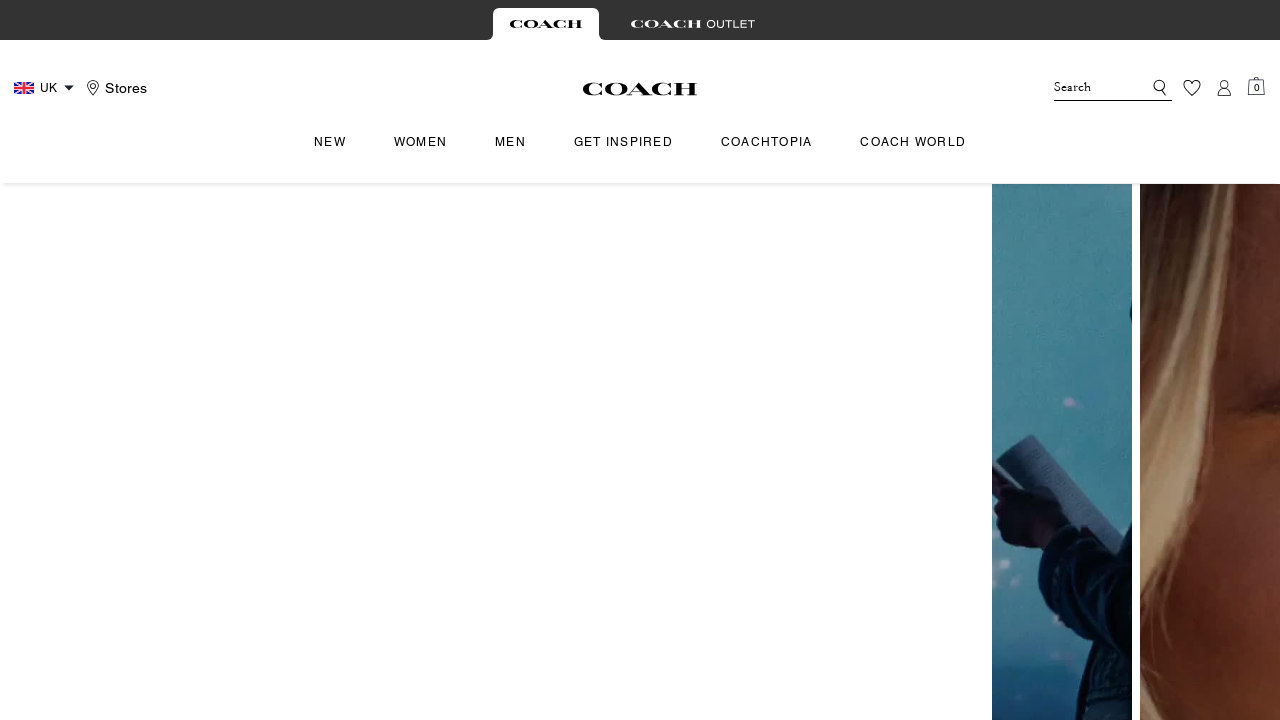

Clicked on Women menu at (420, 143) on p:has-text('Women')
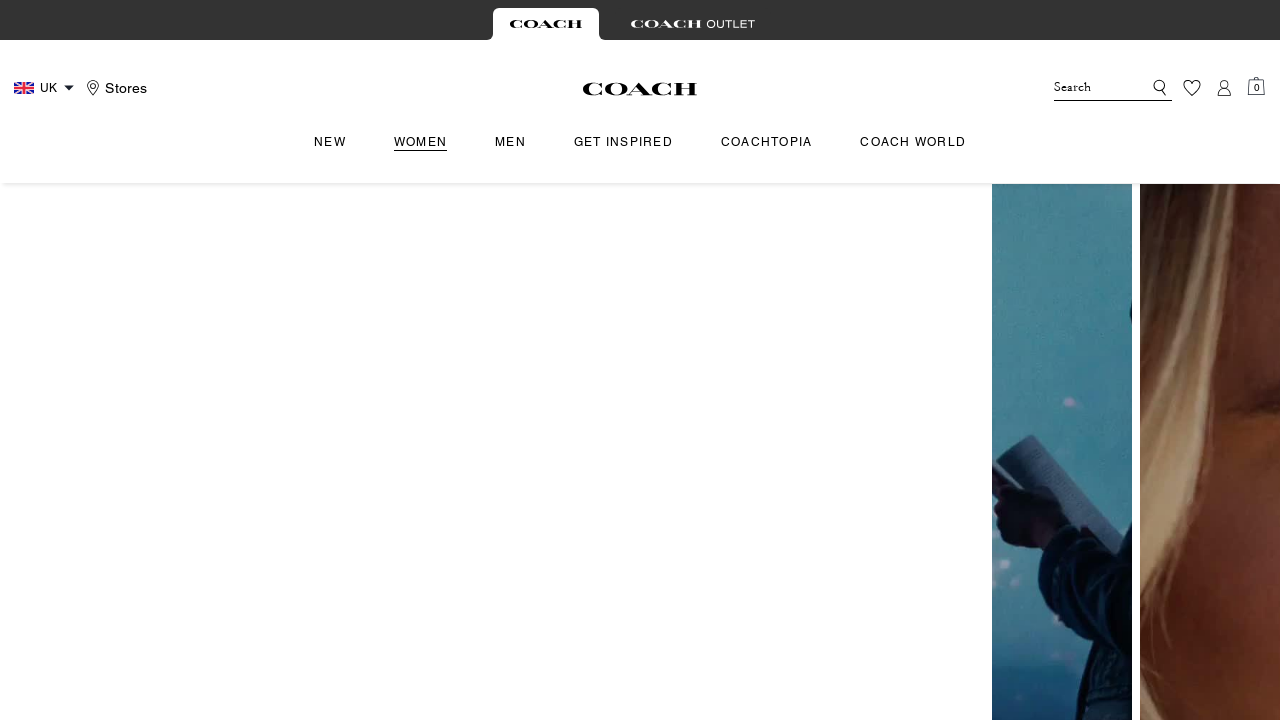

Waited 3000ms for Women menu to load
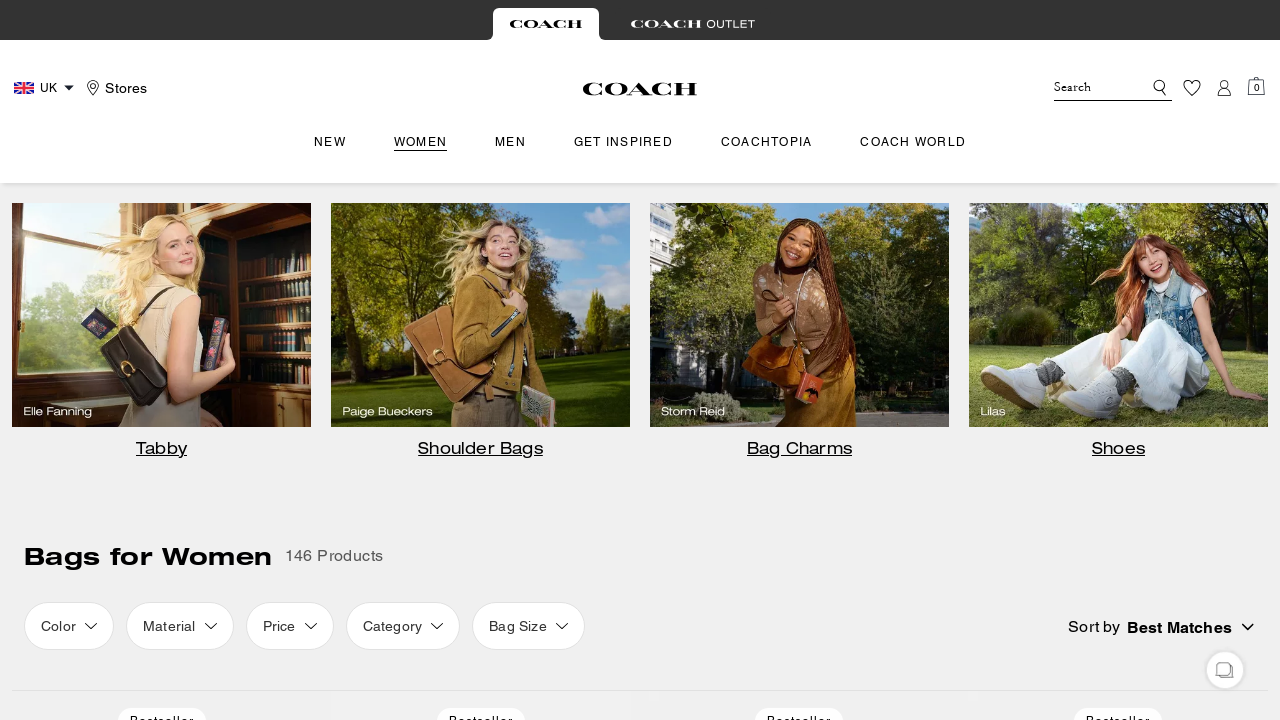

Clicked on Backpacks category at (640, 360) on div:has-text('Backpacks')
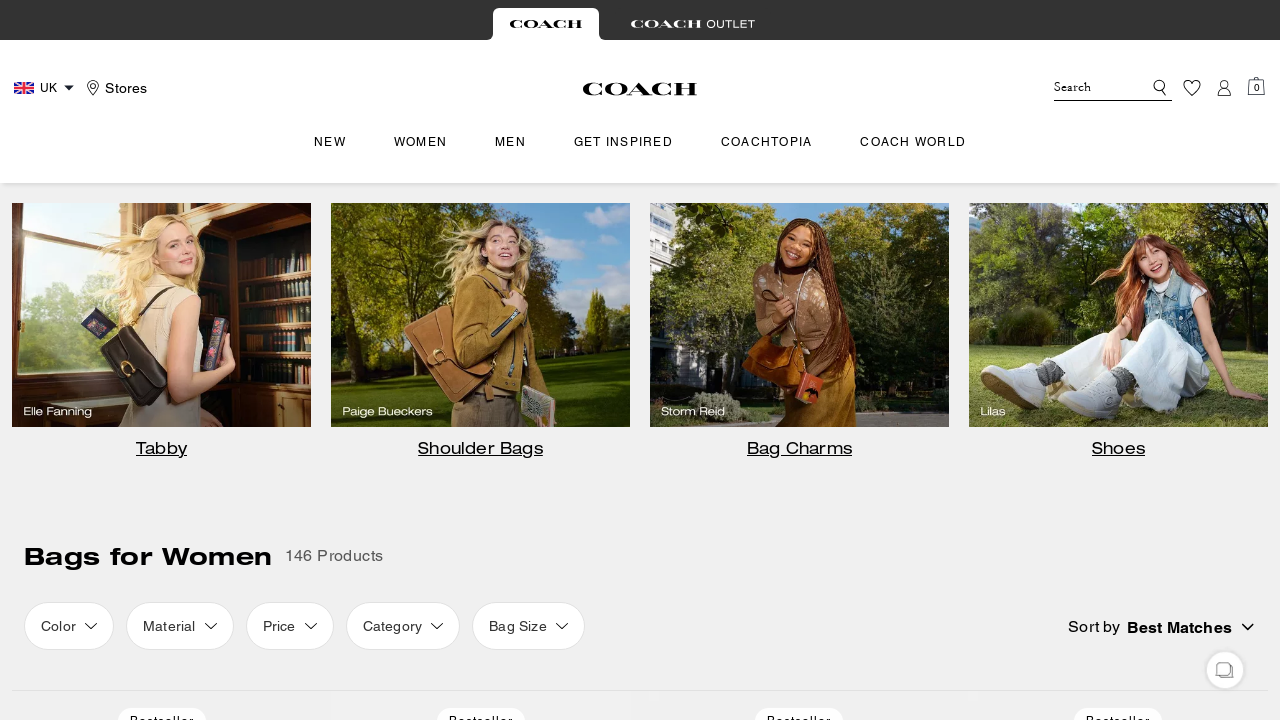

Waited 3000ms for Backpacks page to load
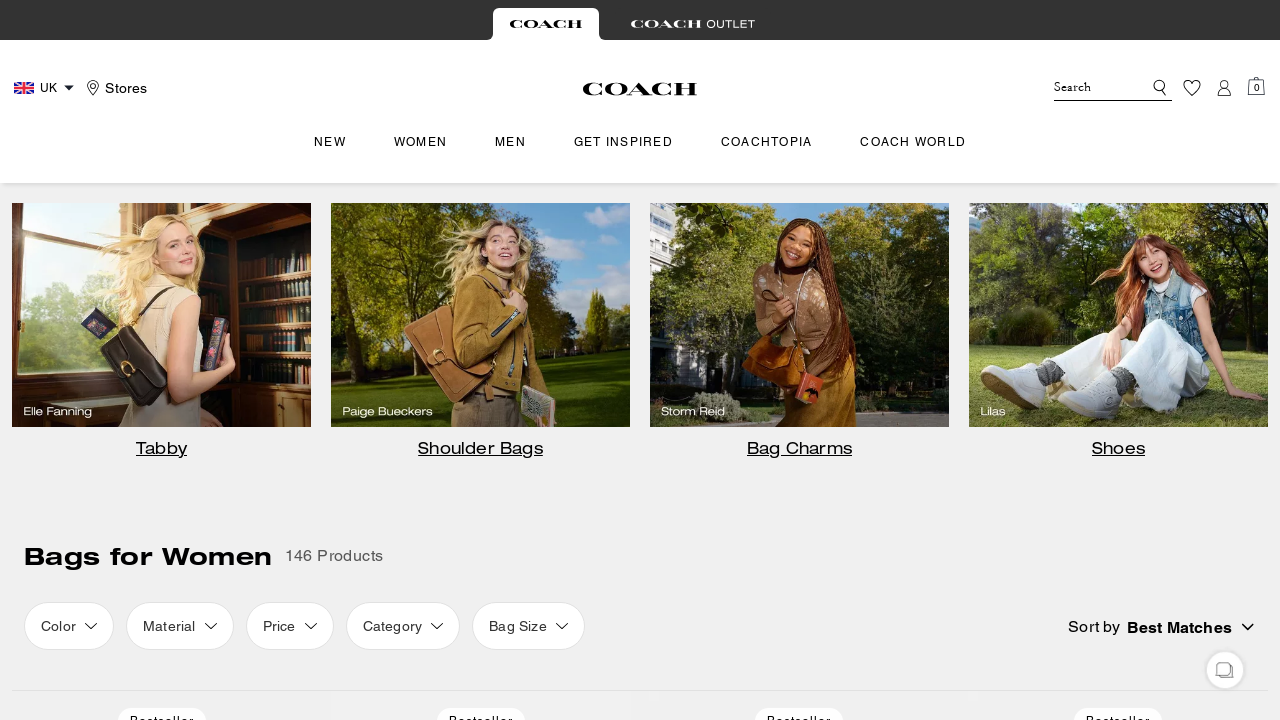

Page header appeared and was verified
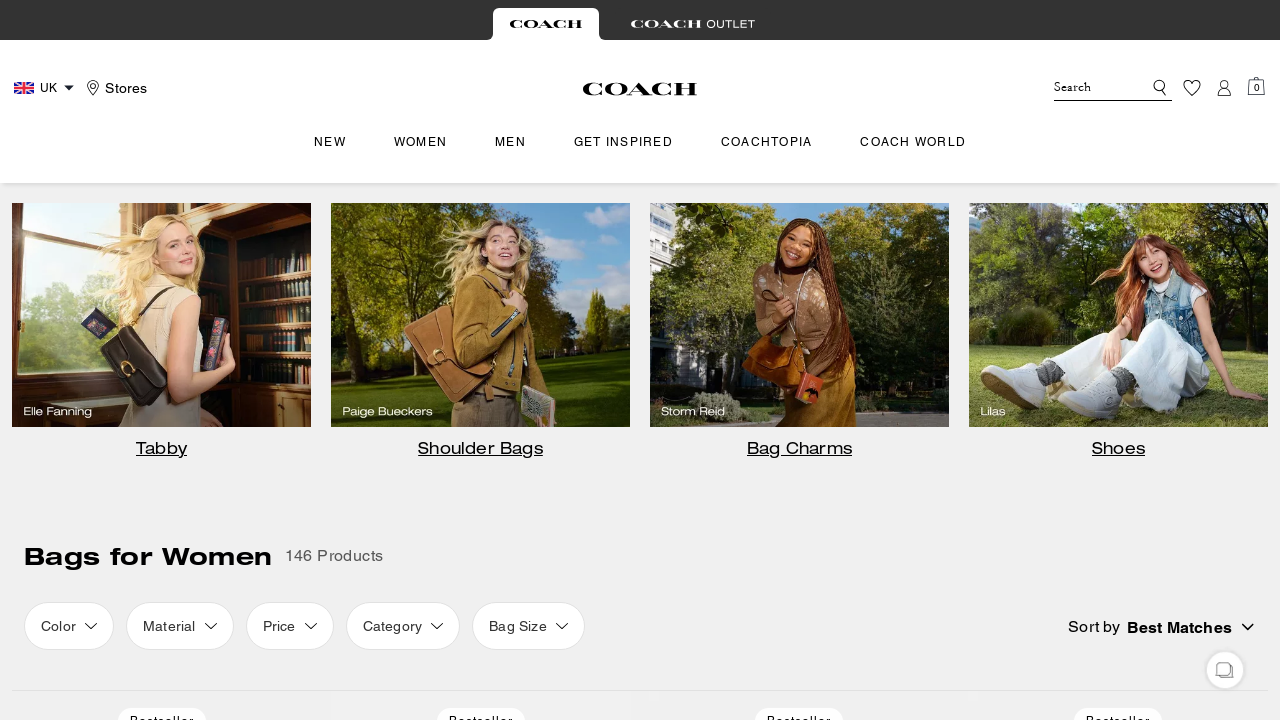

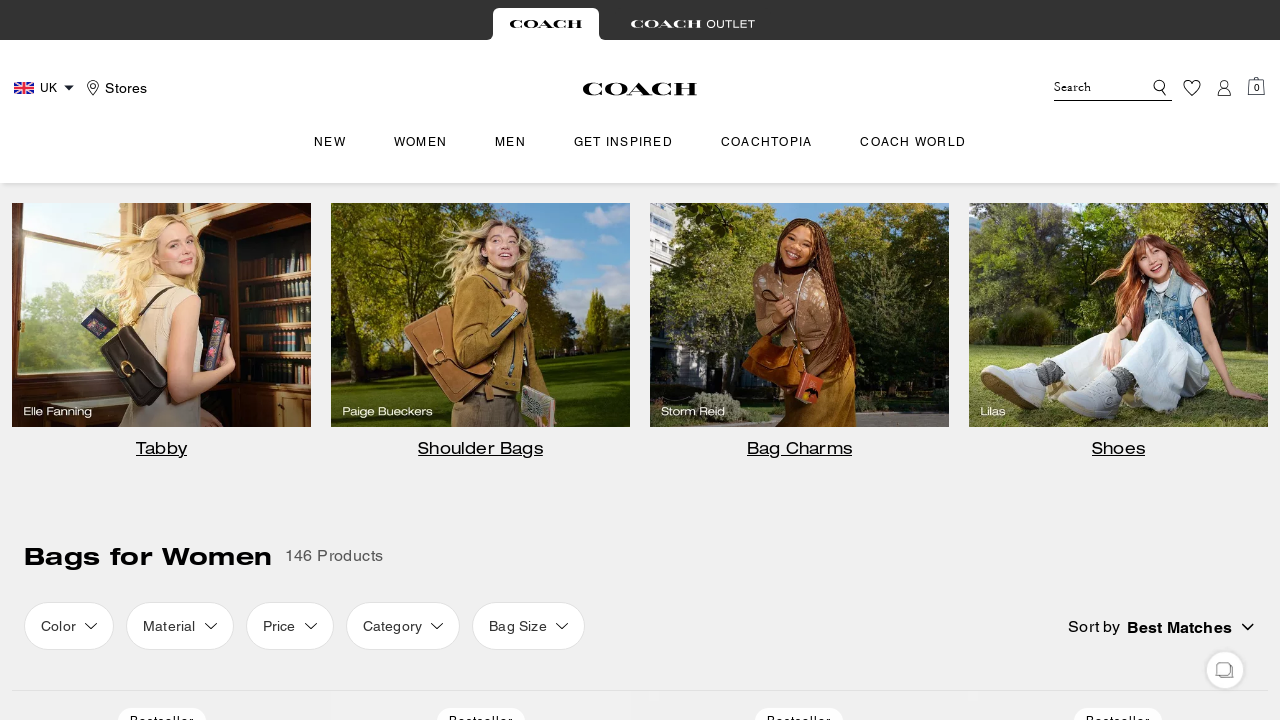